Tests checkbox functionality by clicking the first checkbox to check it, verifying it's selected, then unchecking it and verifying it's unselected. Also counts the total number of checkboxes on the page.

Starting URL: https://rahulshettyacademy.com/AutomationPractice/

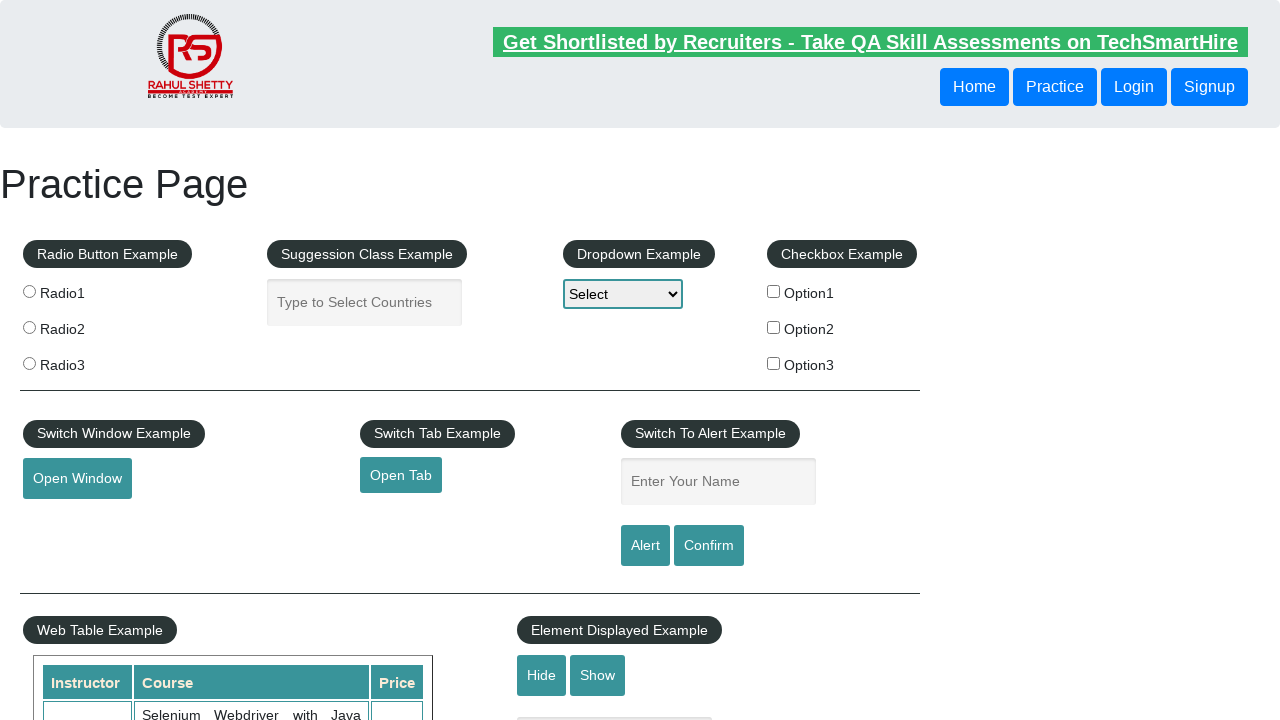

Clicked the first checkbox to check it at (774, 291) on #checkBoxOption1
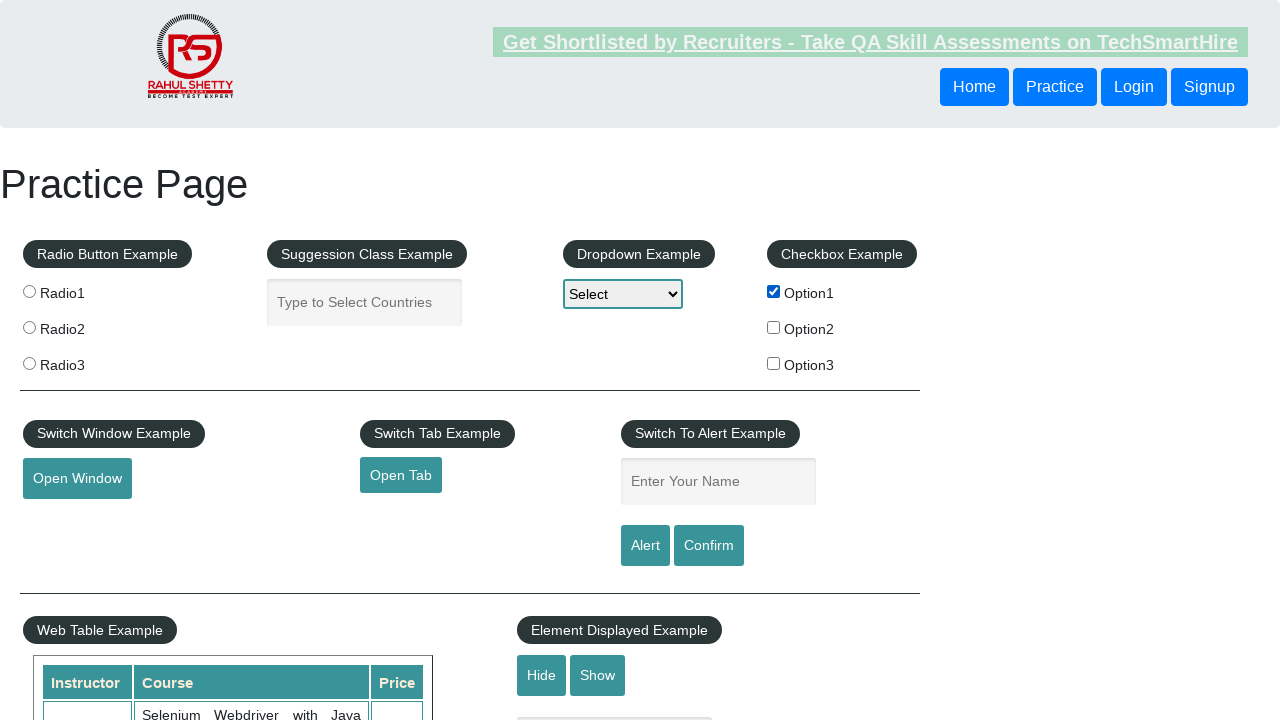

Verified that the first checkbox is checked
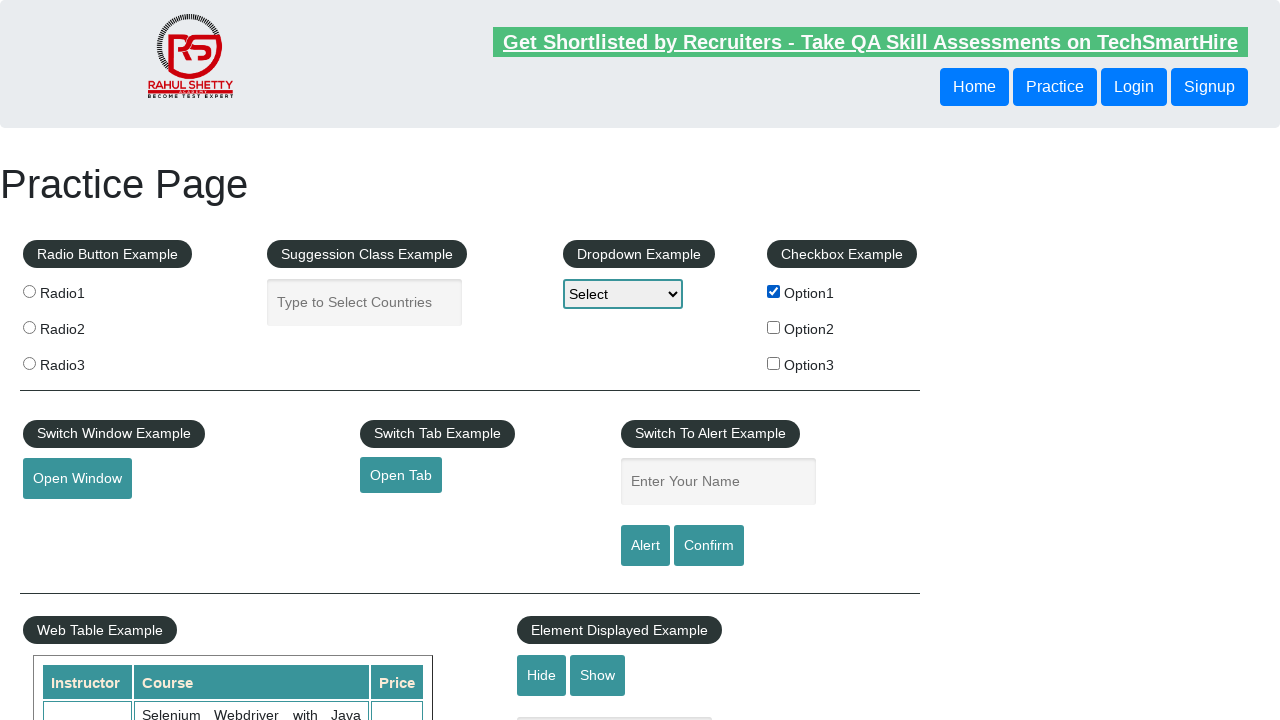

Clicked the first checkbox again to uncheck it at (774, 291) on #checkBoxOption1
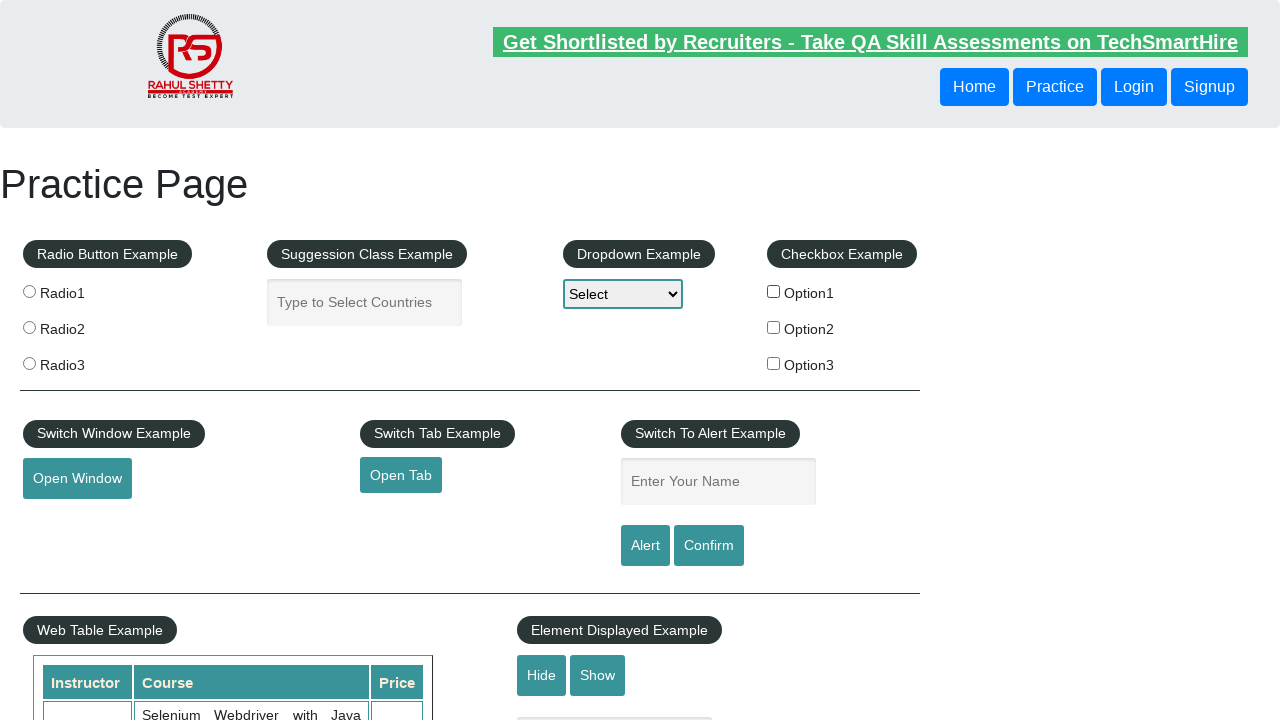

Verified that the first checkbox is now unchecked
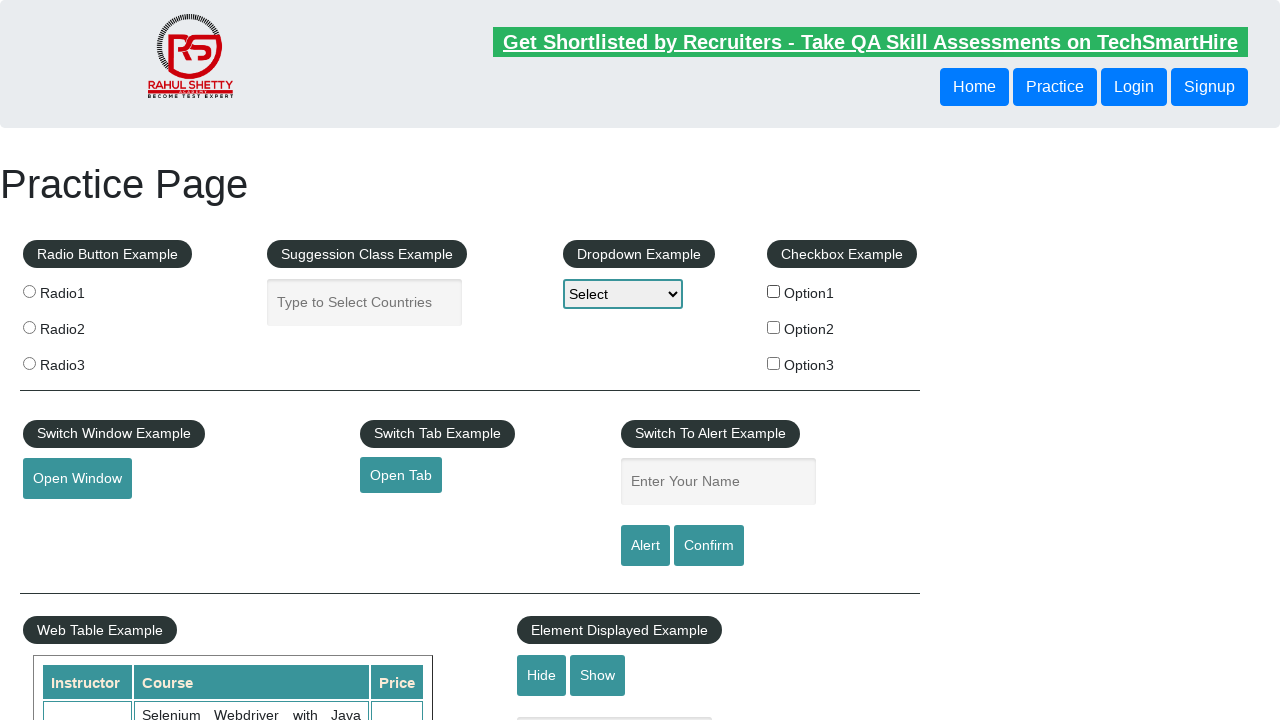

Counted total checkboxes on page: 3
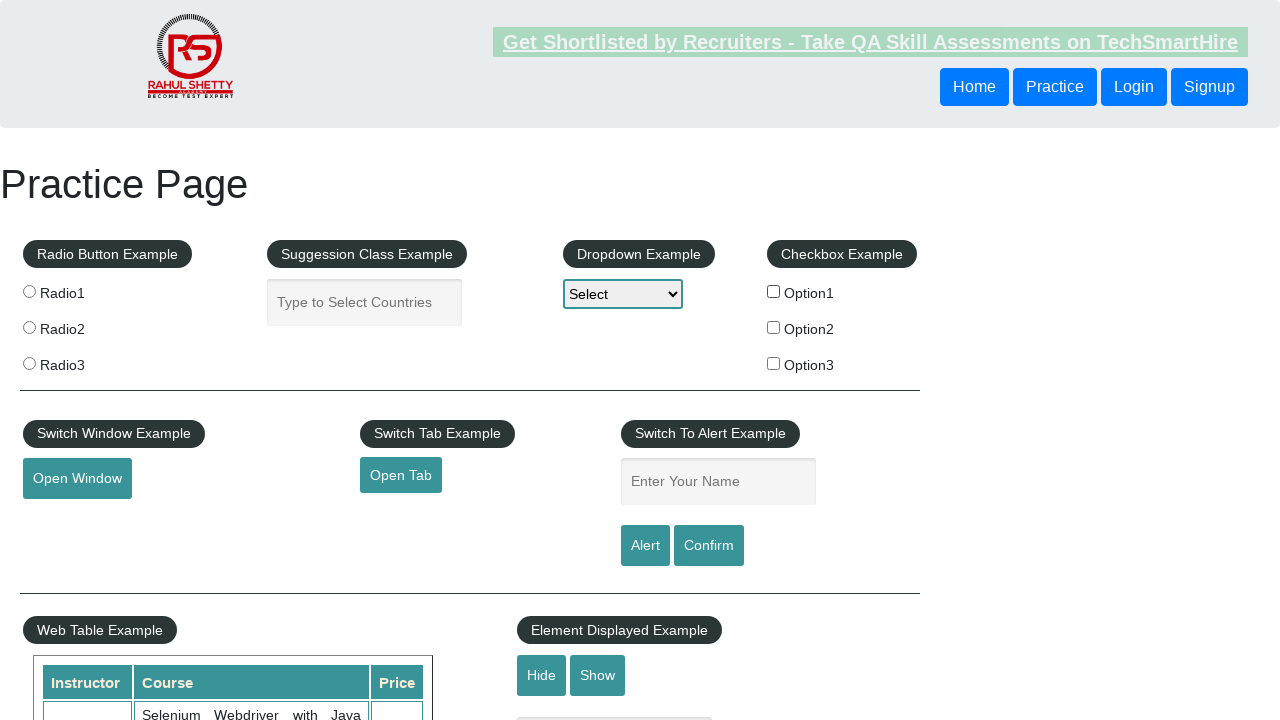

Printed checkbox count: 3
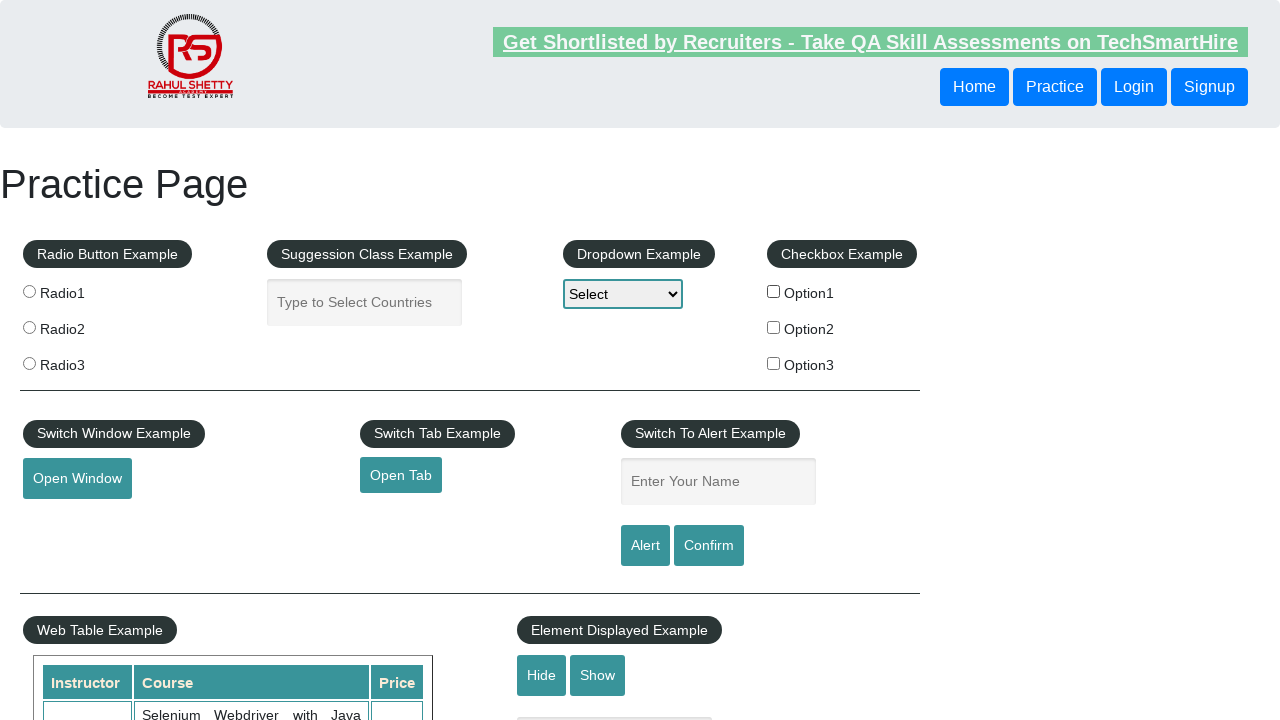

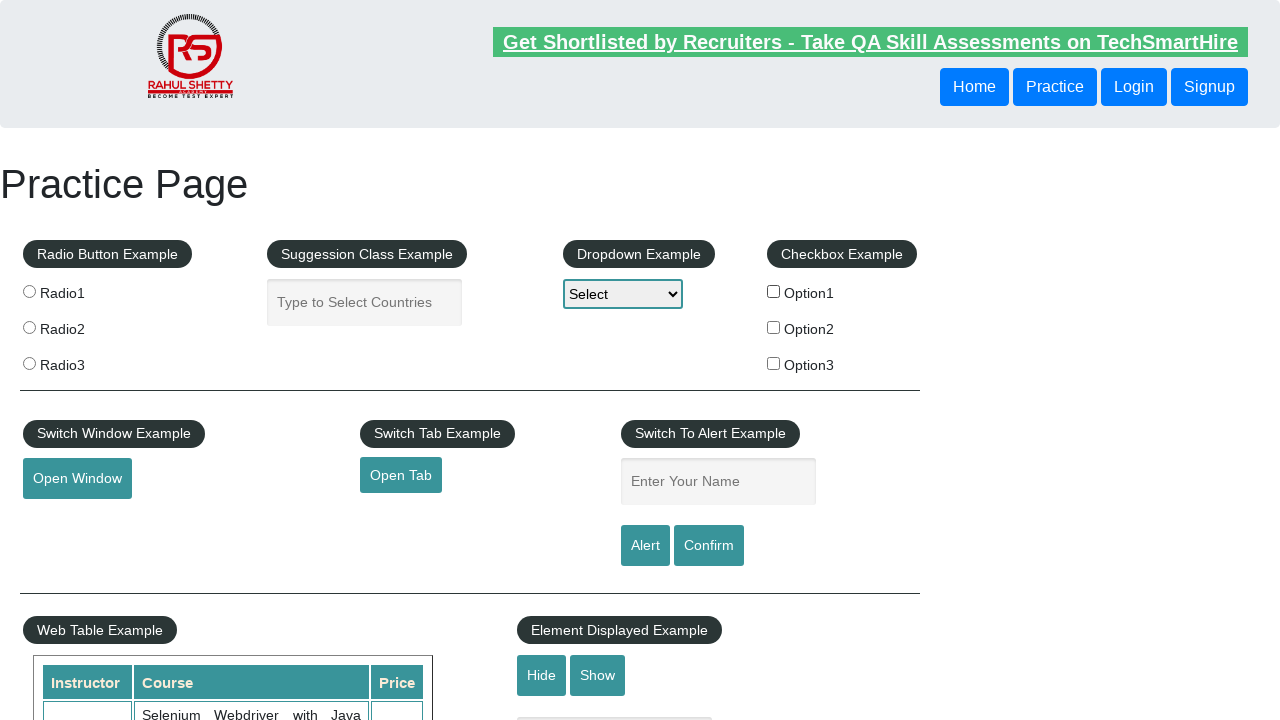